Tests the selectable list functionality by clicking on an item and verifying that it becomes highlighted (selected) by checking the background color change.

Starting URL: https://demoqa.com/selectable/

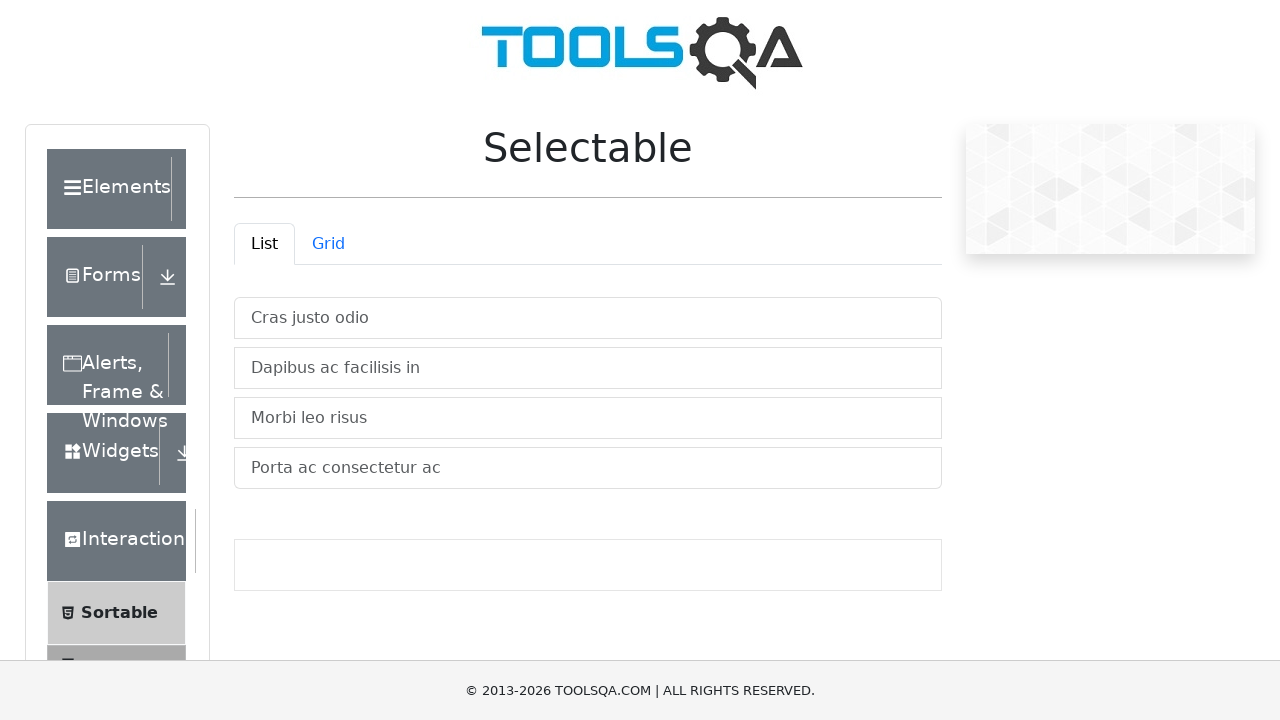

Waited for selectable list to be visible
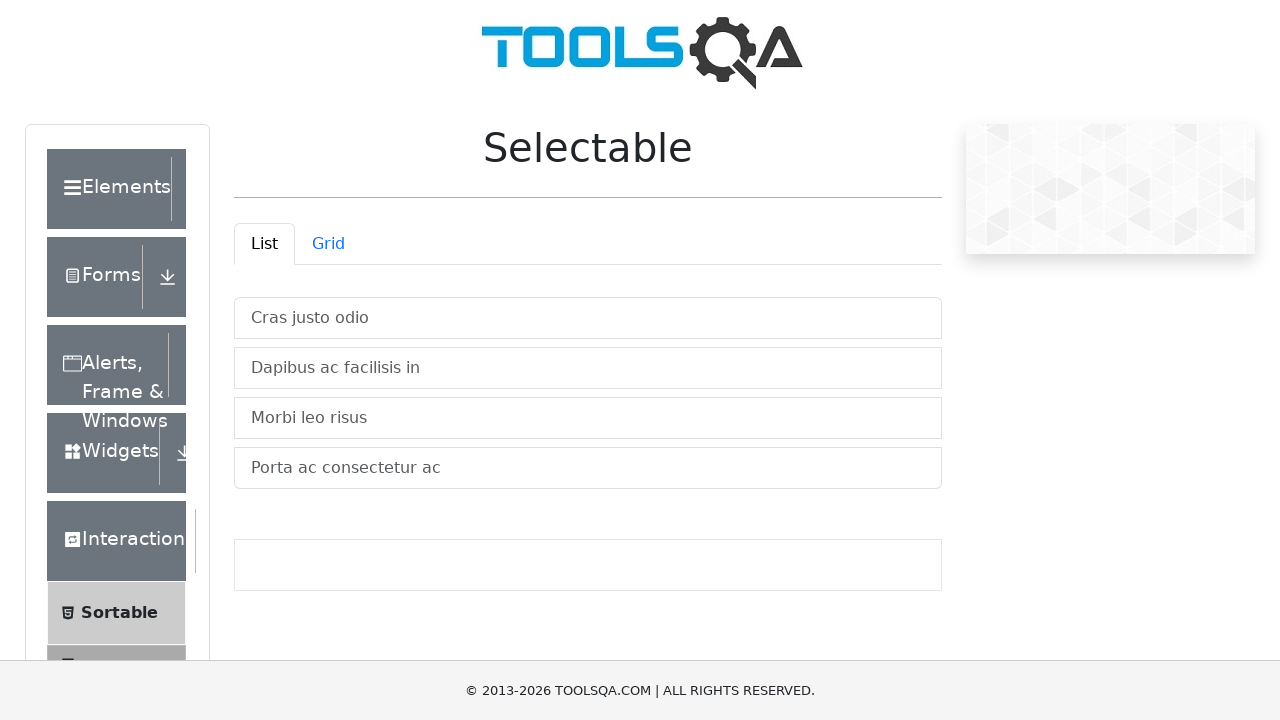

Located first selectable list item
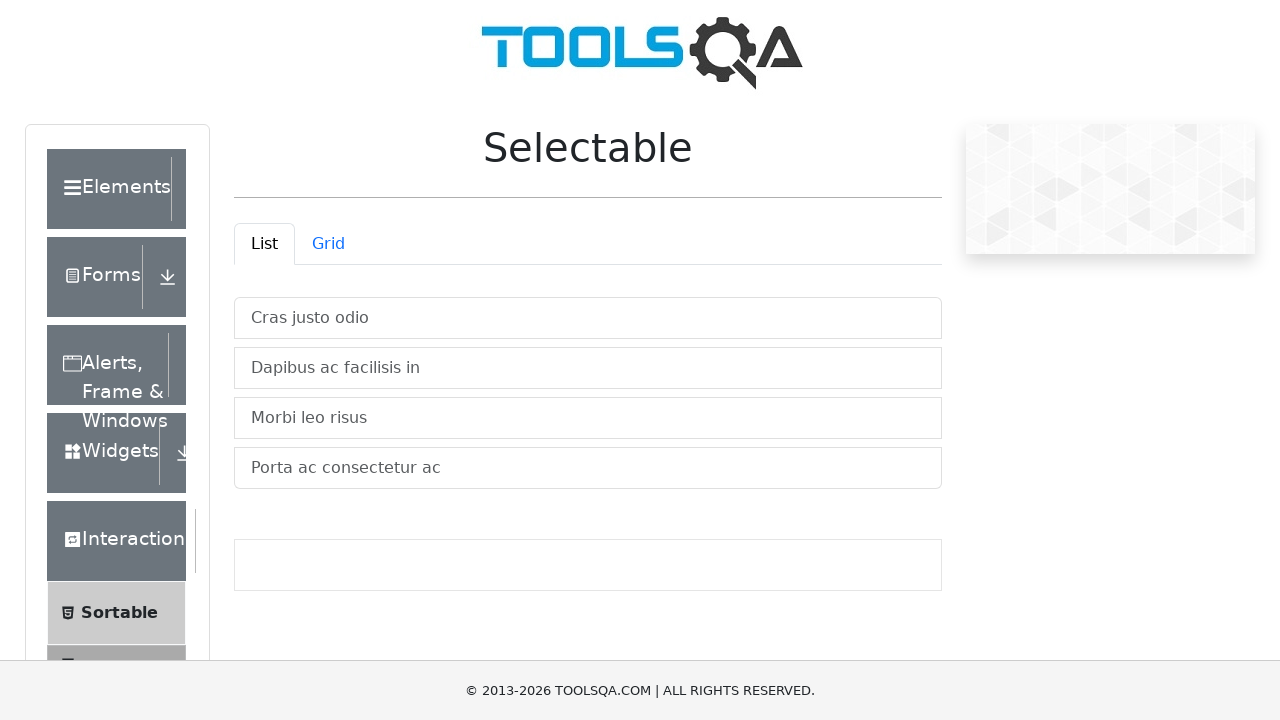

Retrieved background color before click: rgb(255, 255, 255)
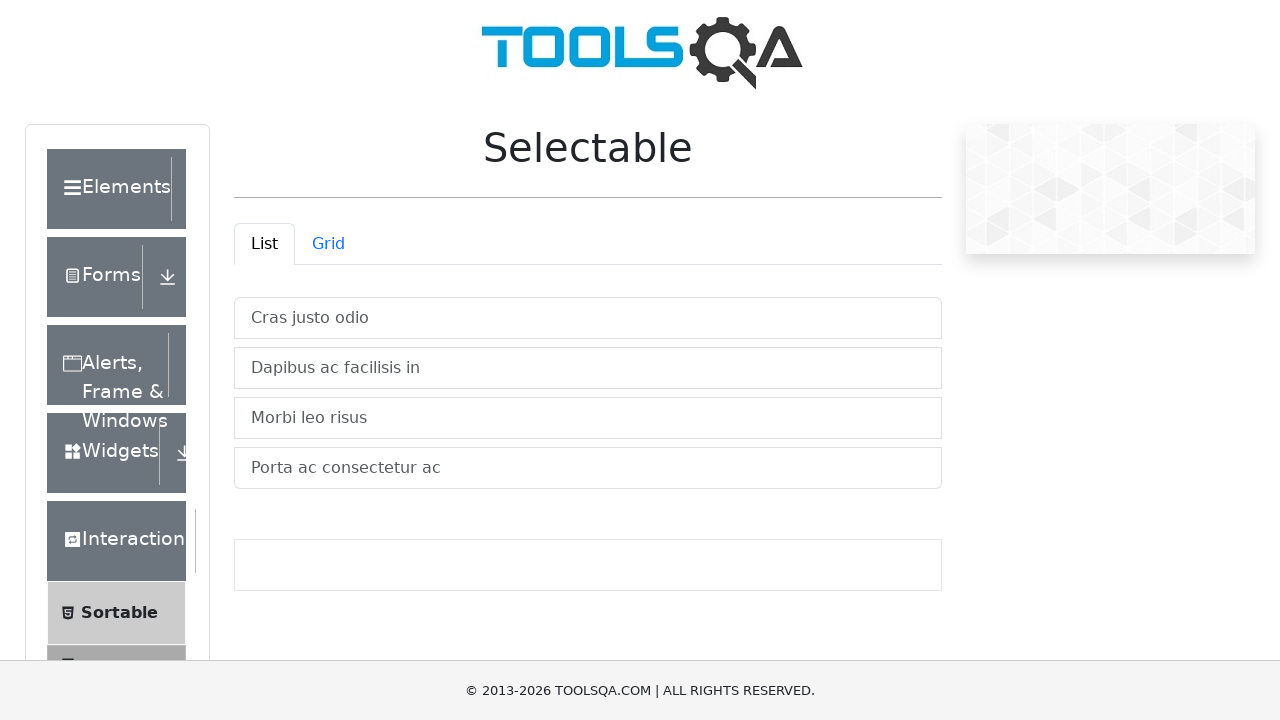

Clicked on first selectable list item at (588, 318) on li.mt-2.list-group-item.list-group-item-action >> nth=0
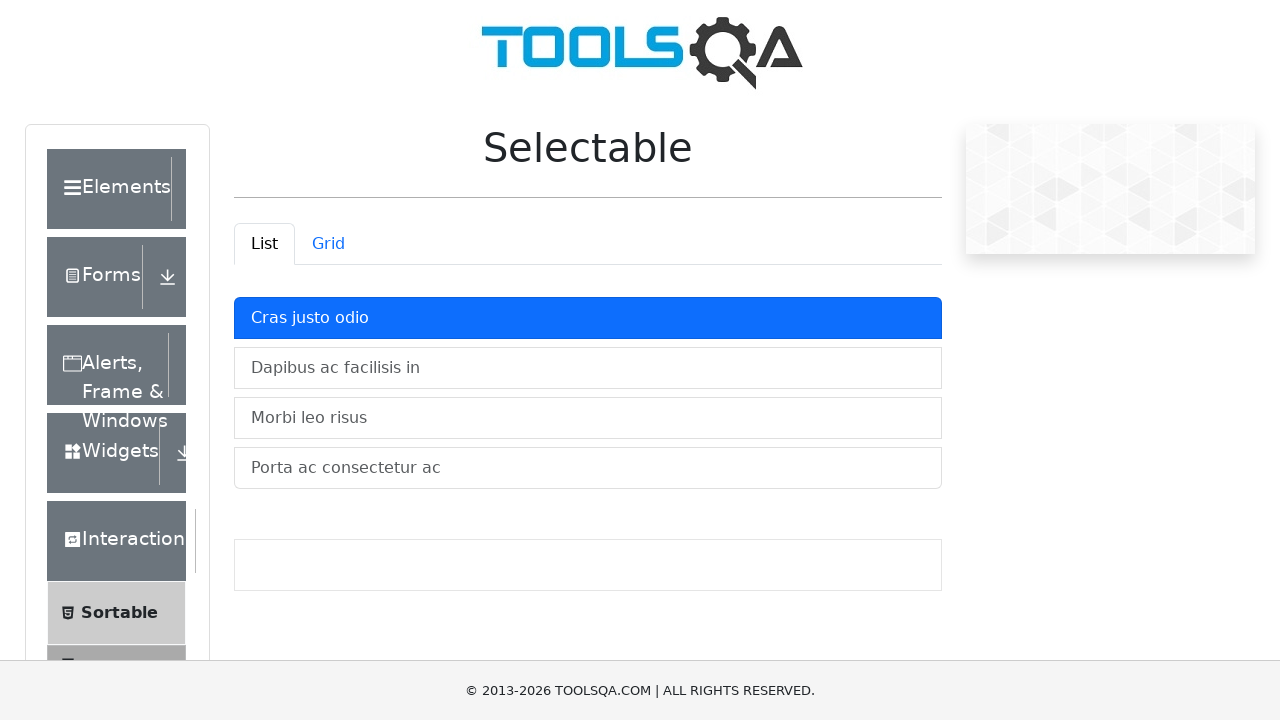

Retrieved background color after click: rgb(13, 110, 253)
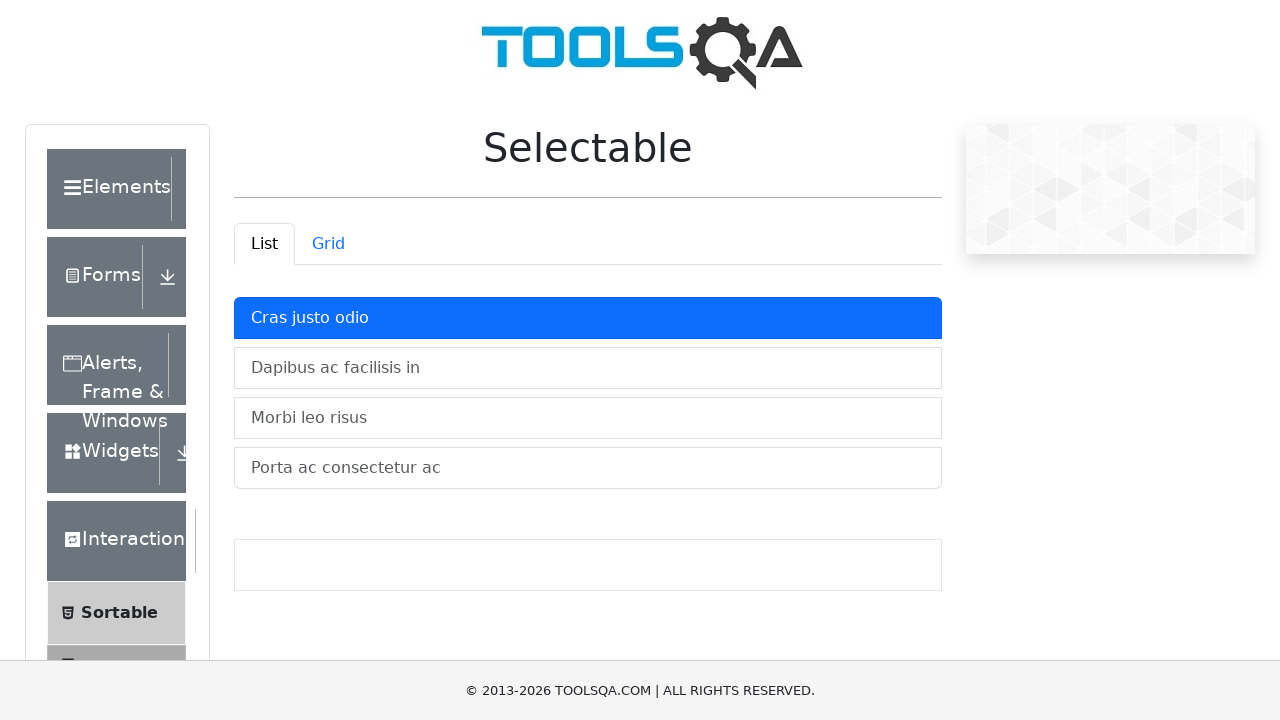

Verified item is highlighted - background color changed
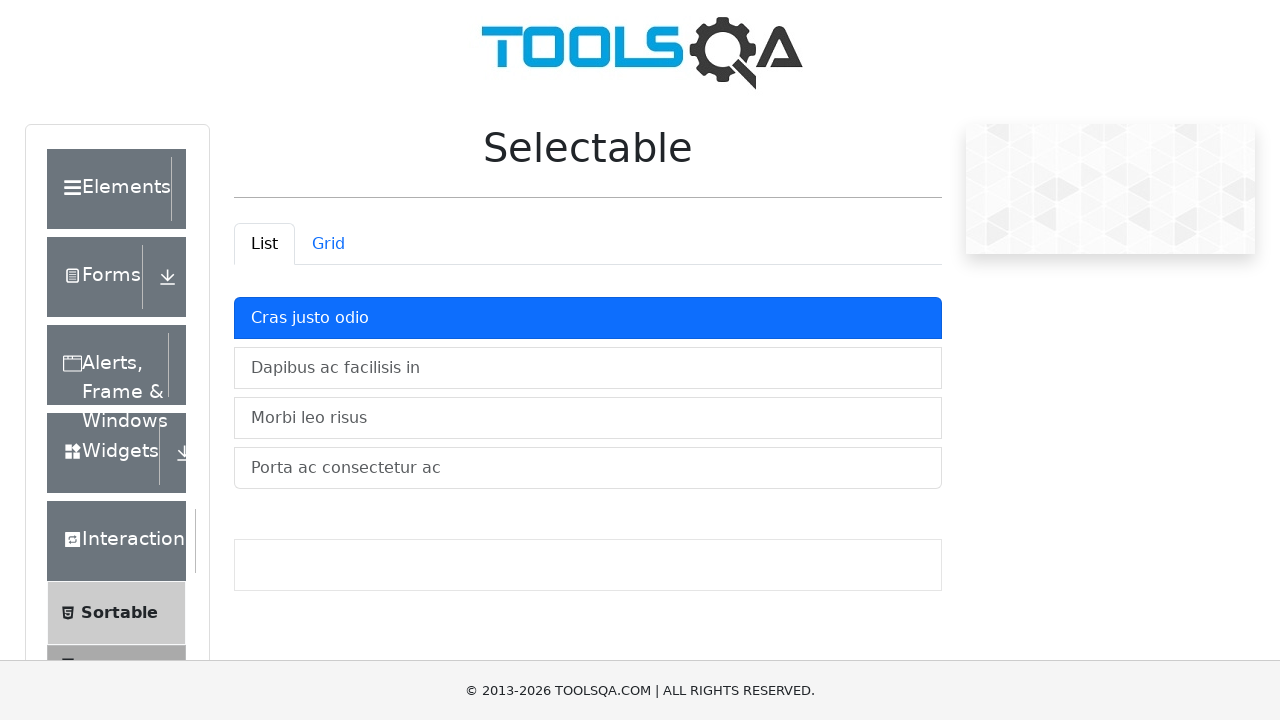

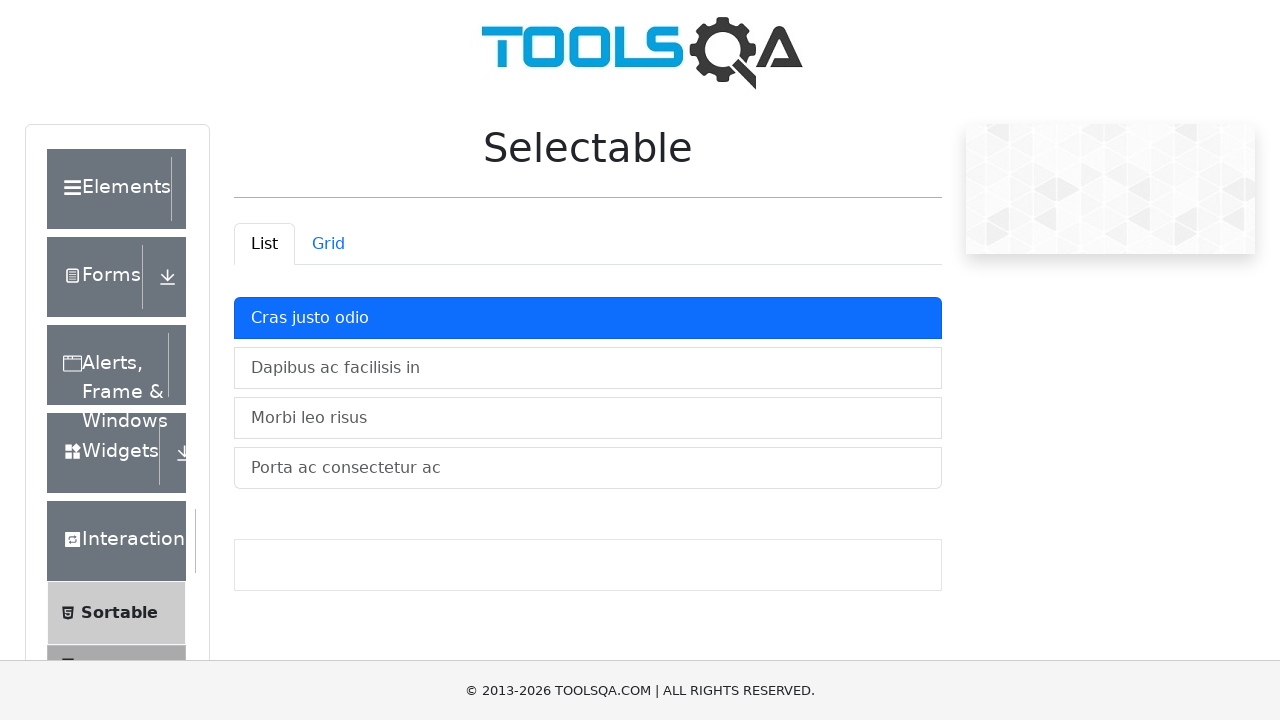